Tests radio button and checkbox interactions on a registration form by selecting the Male gender radio button and toggling the Movies checkbox on and off

Starting URL: https://demo.automationtesting.in/Register.html

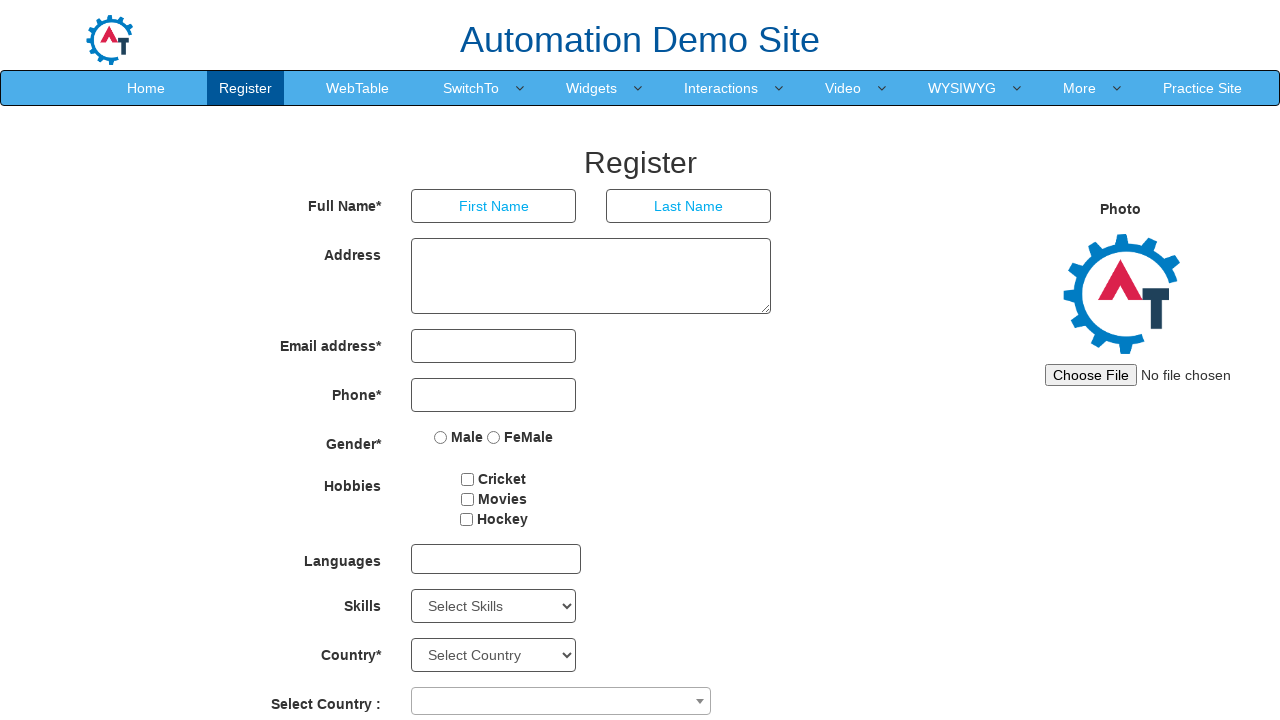

Clicked Male radio button to select it at (441, 437) on input[value='Male']
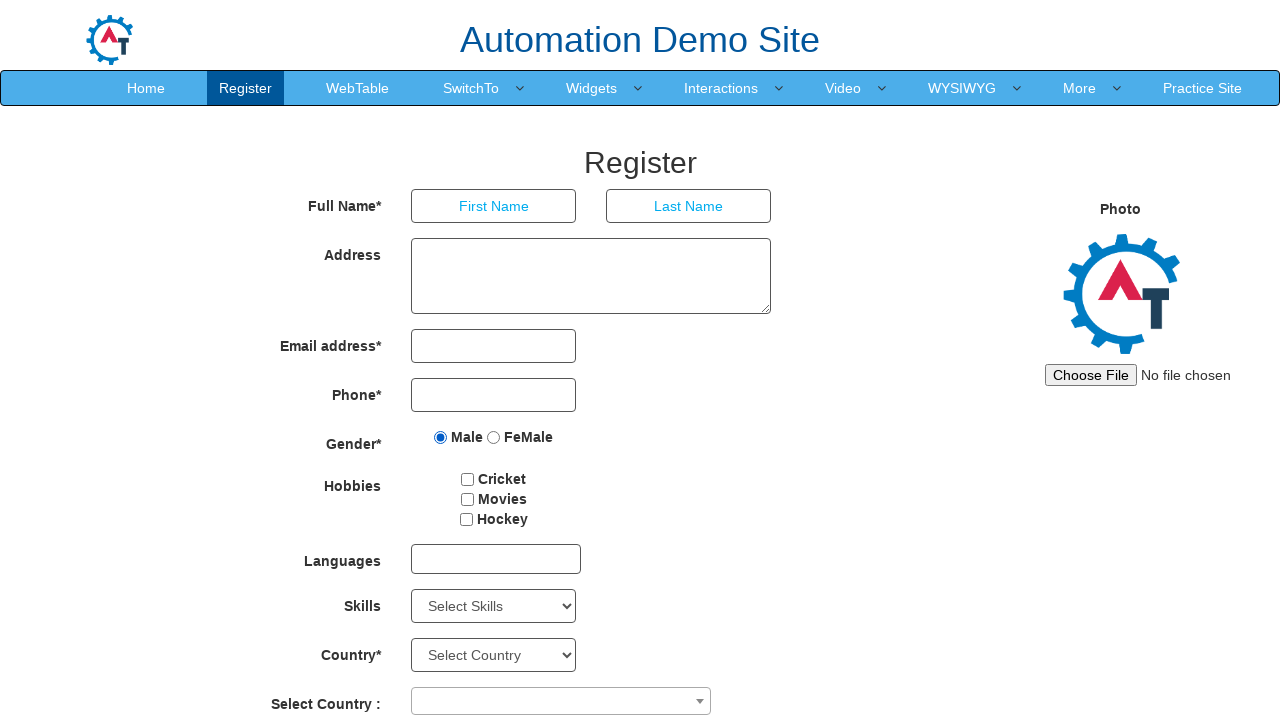

Clicked Movies checkbox to select it at (467, 499) on input[type='checkbox'][value='Movies']
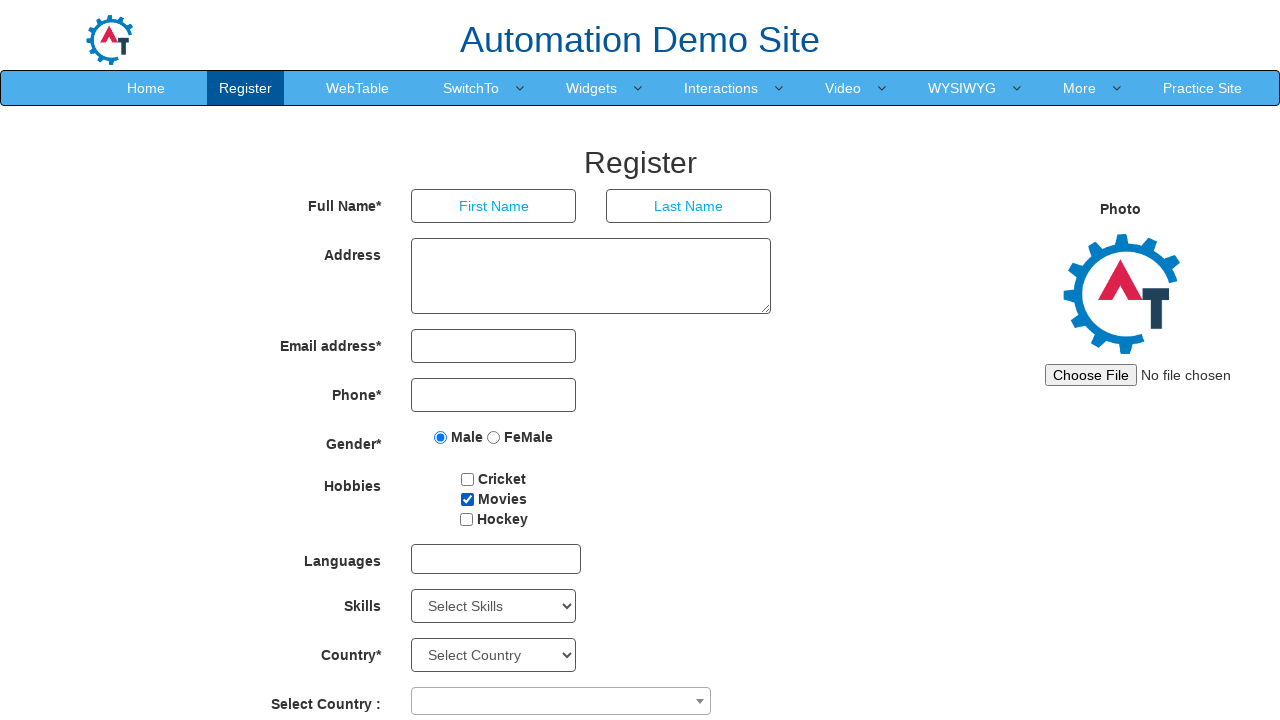

Clicked Movies checkbox again to deselect it at (467, 499) on input[type='checkbox'][value='Movies']
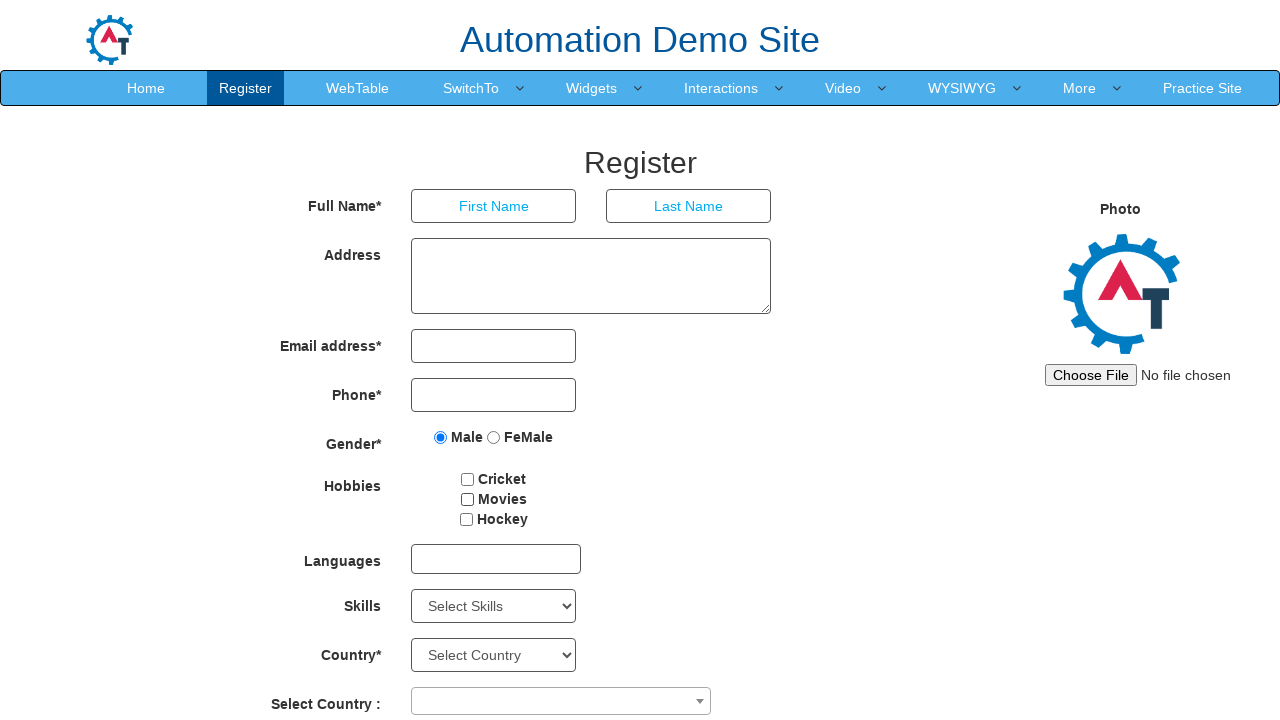

Clicked Male radio button again to confirm selection at (441, 437) on input[value='Male']
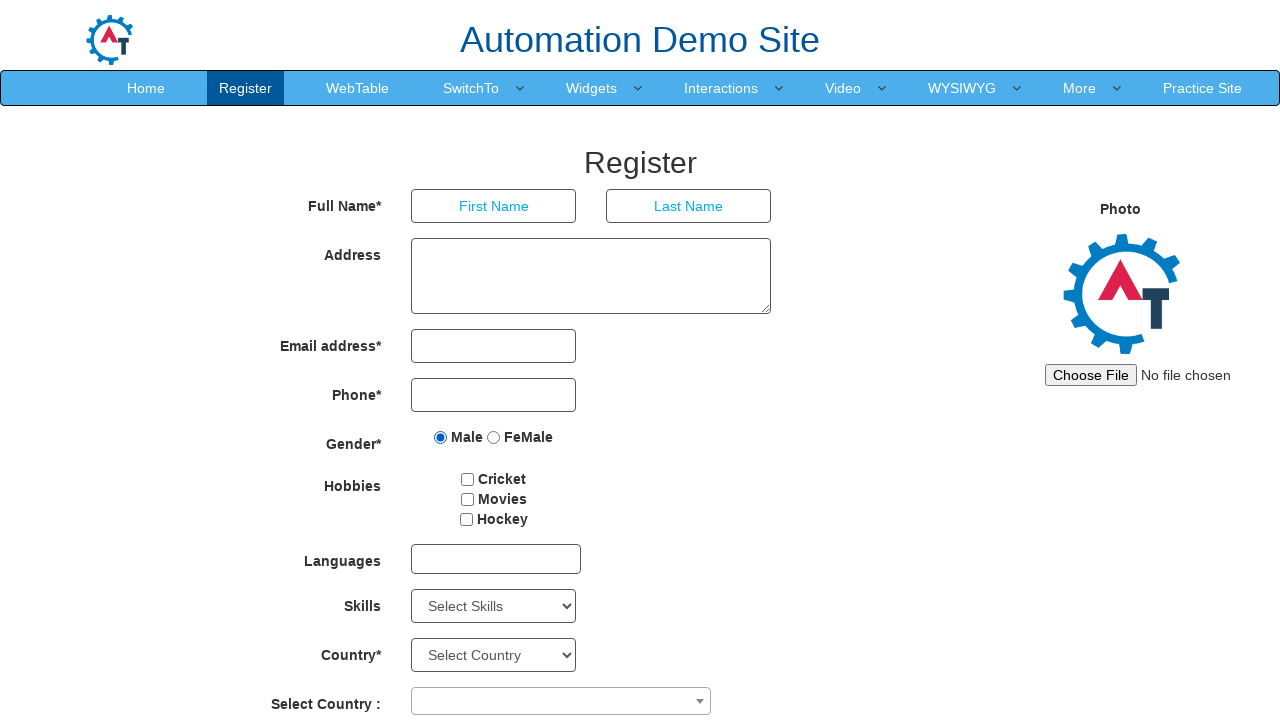

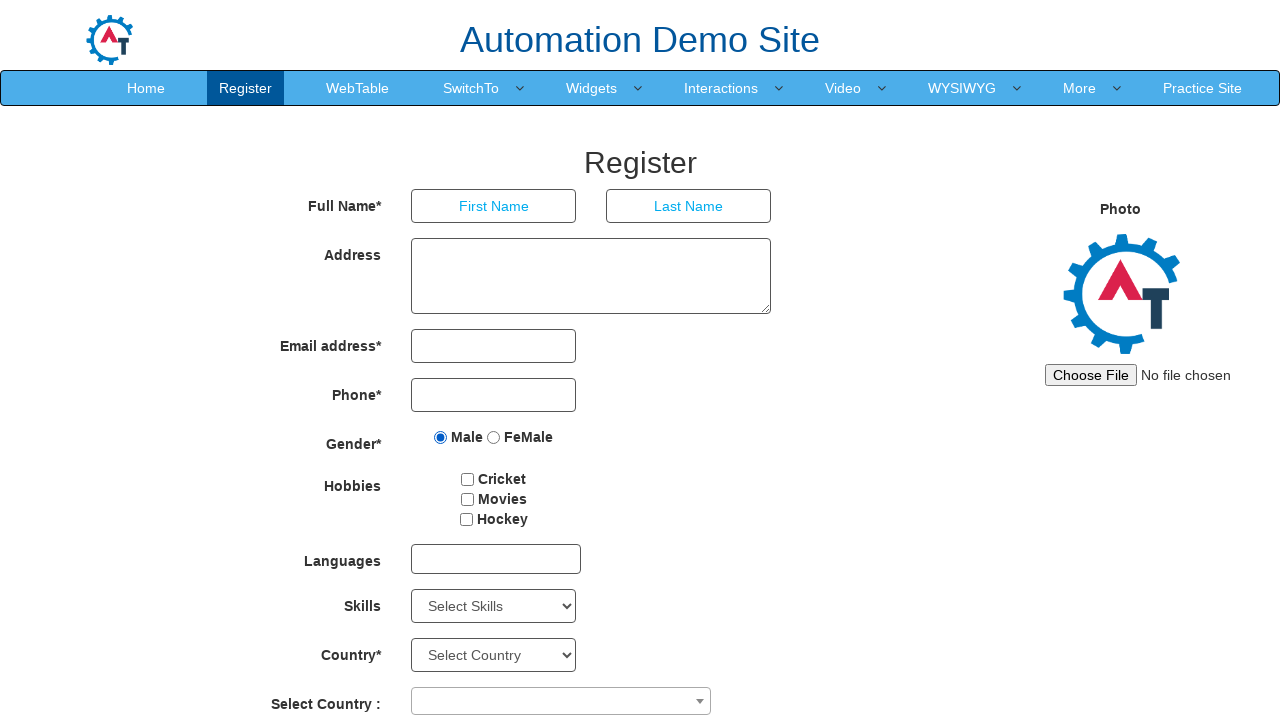